Navigates through different product categories (Phones, Laptops, Monitors) on the DemoBlaze e-commerce site by clicking category links

Starting URL: https://www.demoblaze.com/

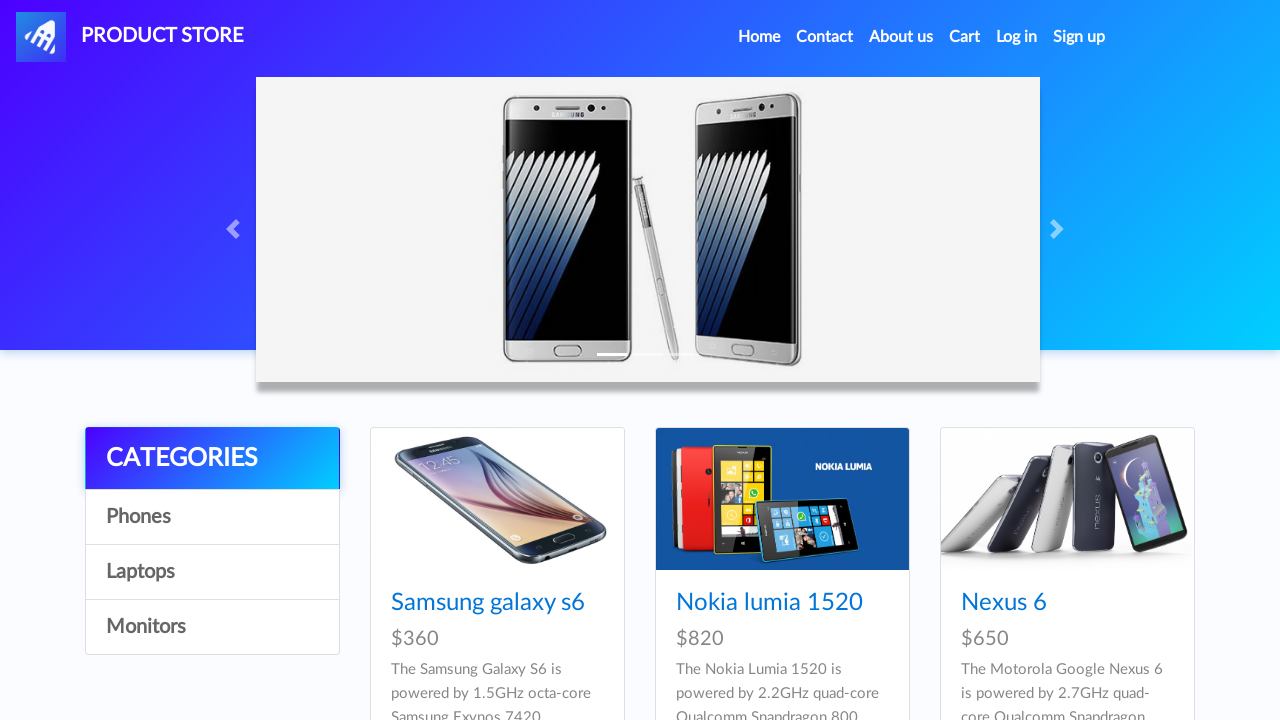

Clicked on categories section at (212, 459) on #cat
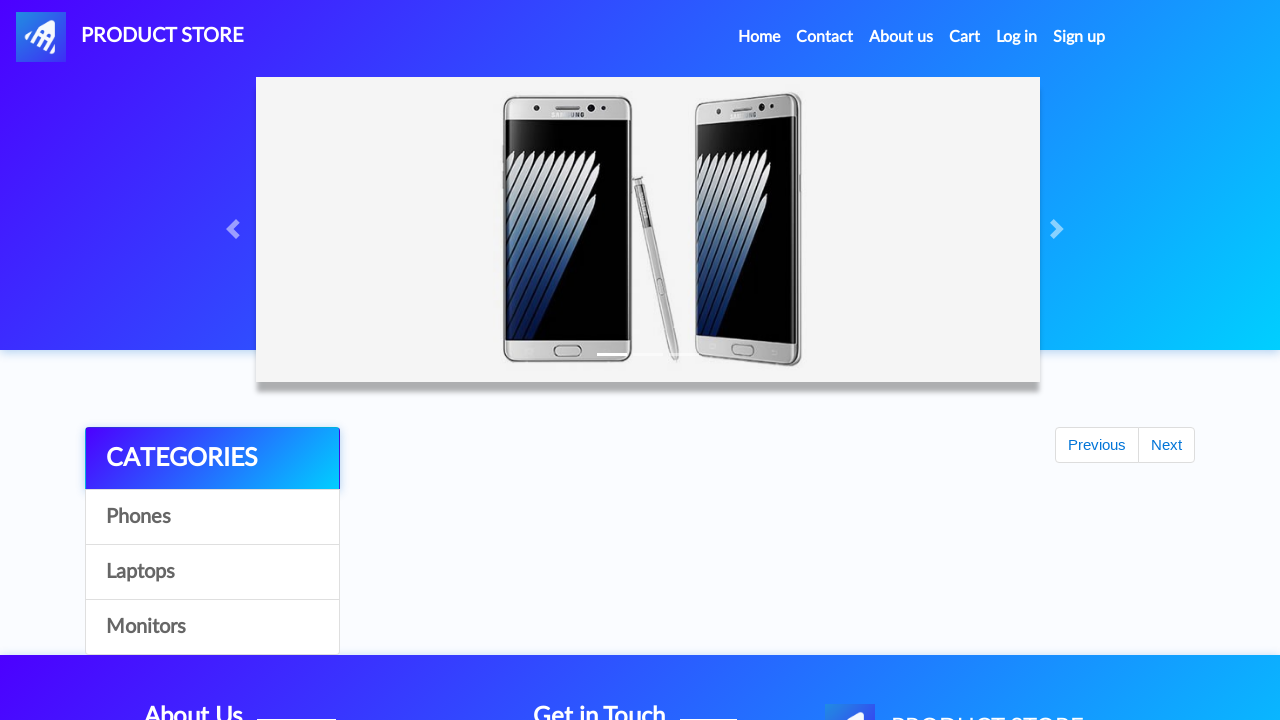

Clicked on Phones category at (212, 517) on xpath=//a[contains(text(),'Phones')]
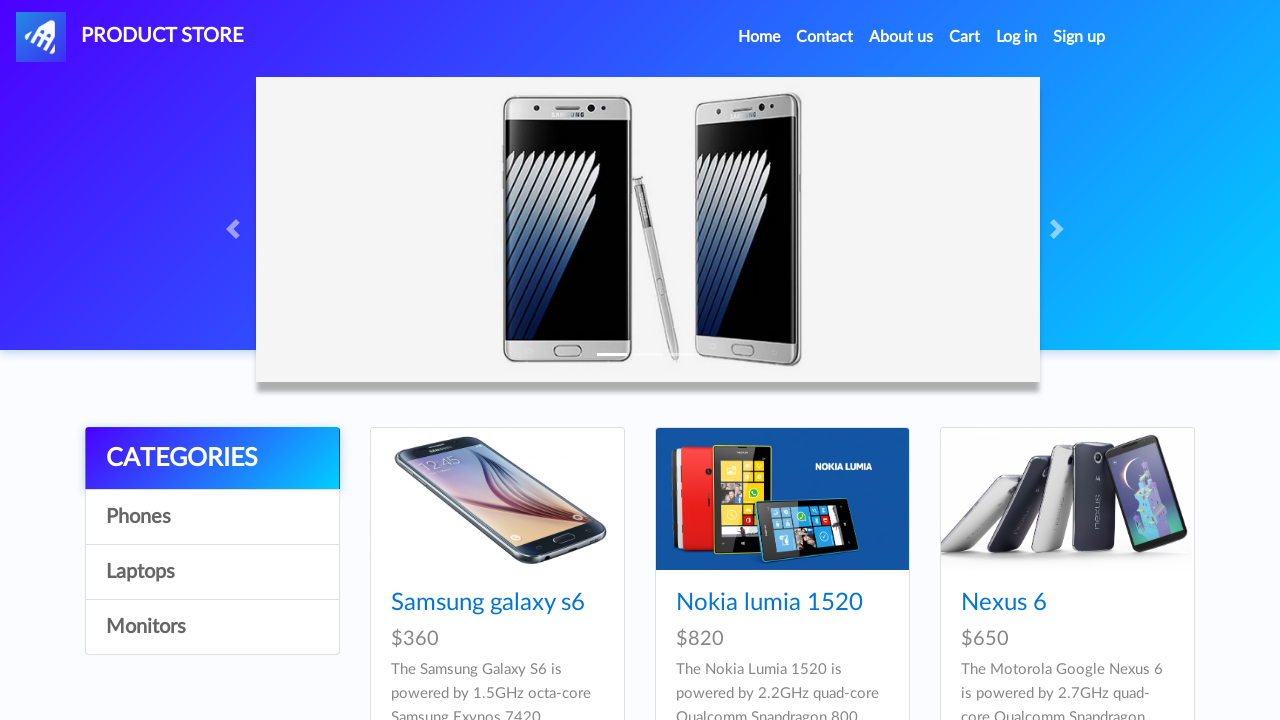

Phone items loaded - selector .card-block appeared
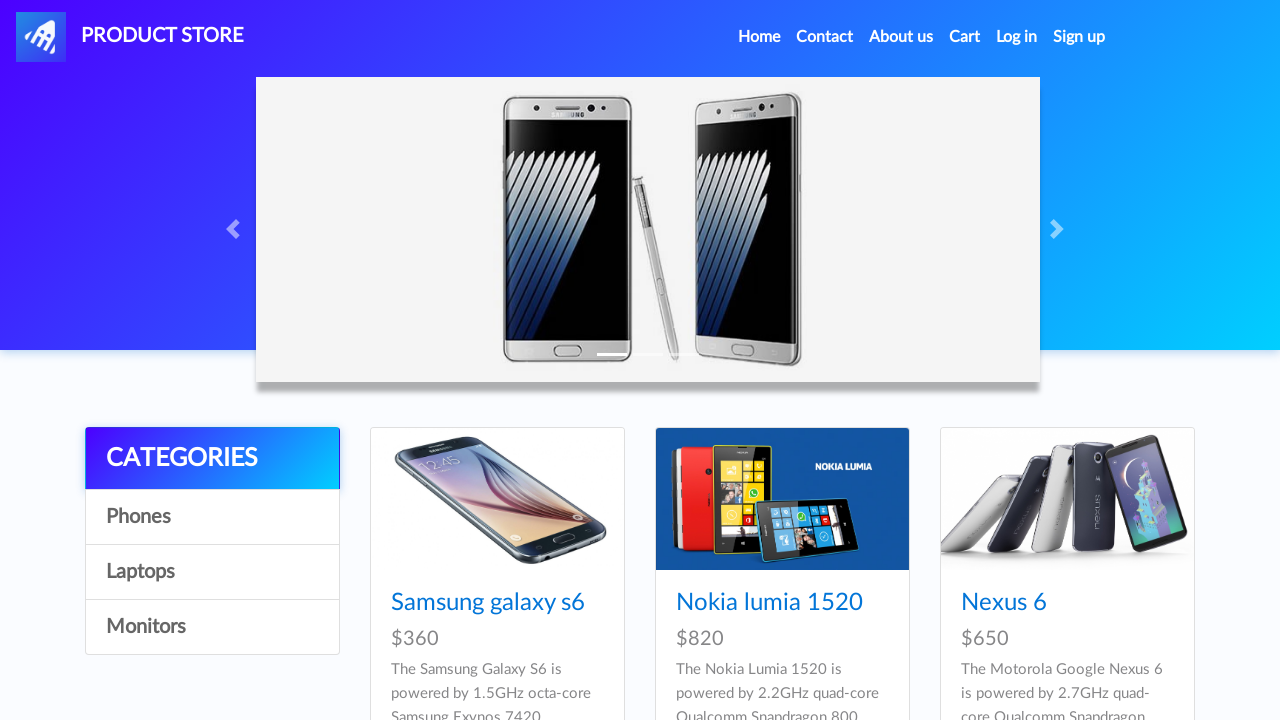

Waited 2 seconds for phone items to fully render
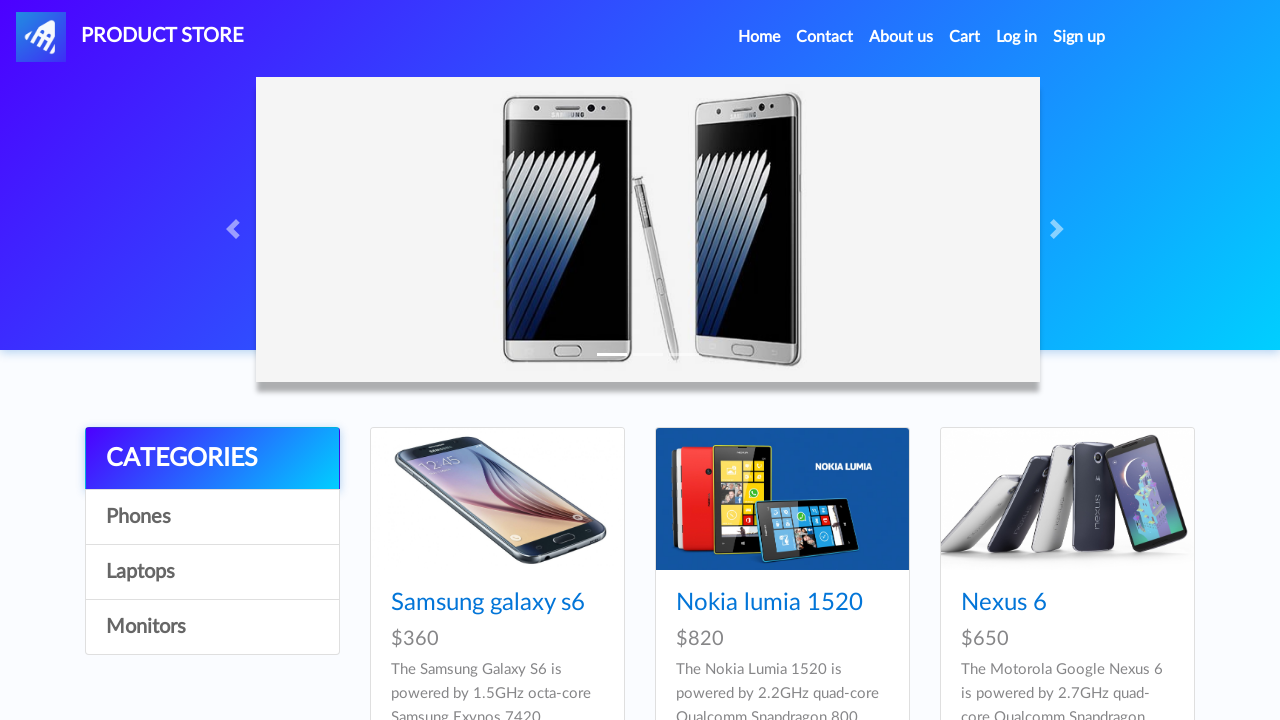

Clicked on Laptops category at (212, 572) on xpath=//a[contains(text(),'Laptops')]
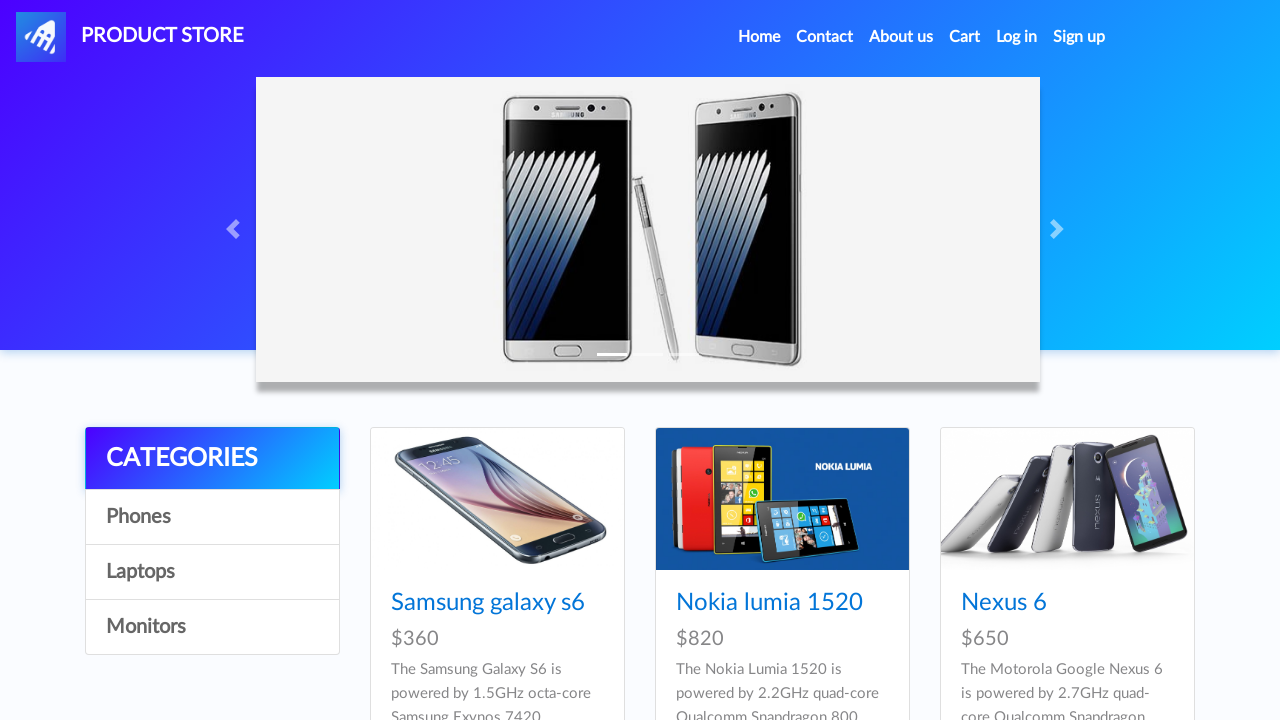

Laptop items loaded - selector .card-block appeared
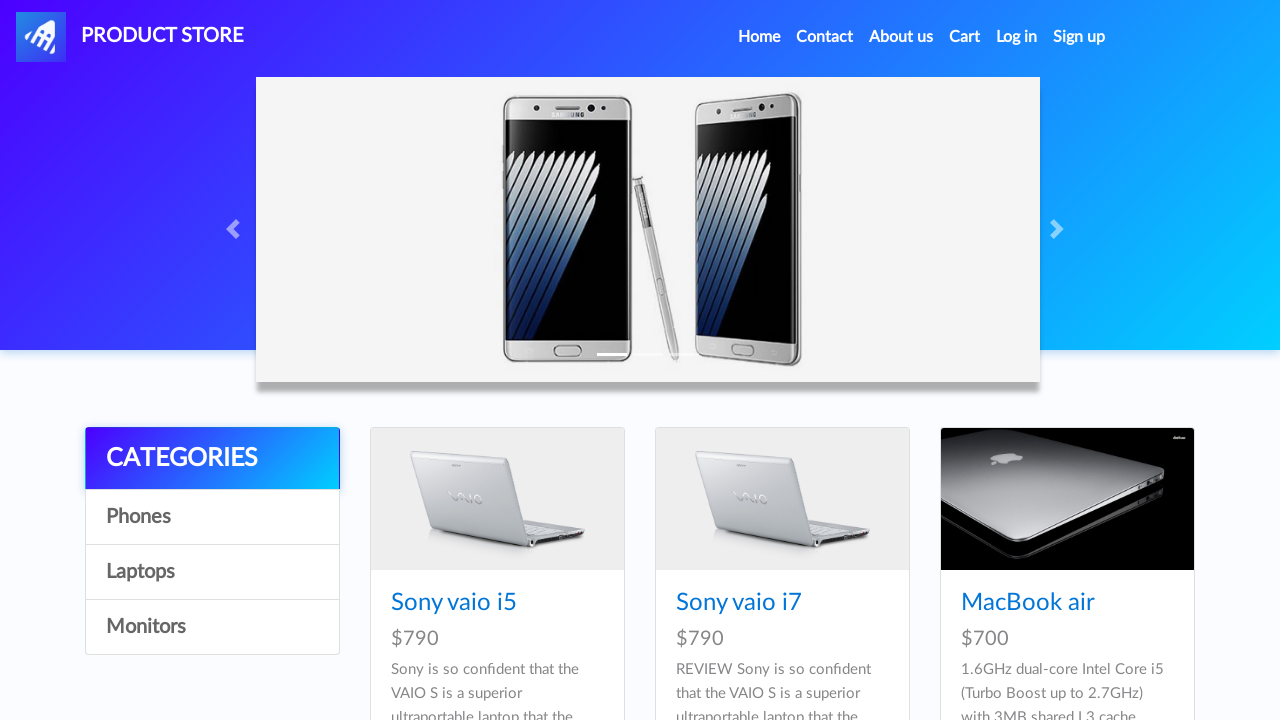

Waited 2 seconds for laptop items to fully render
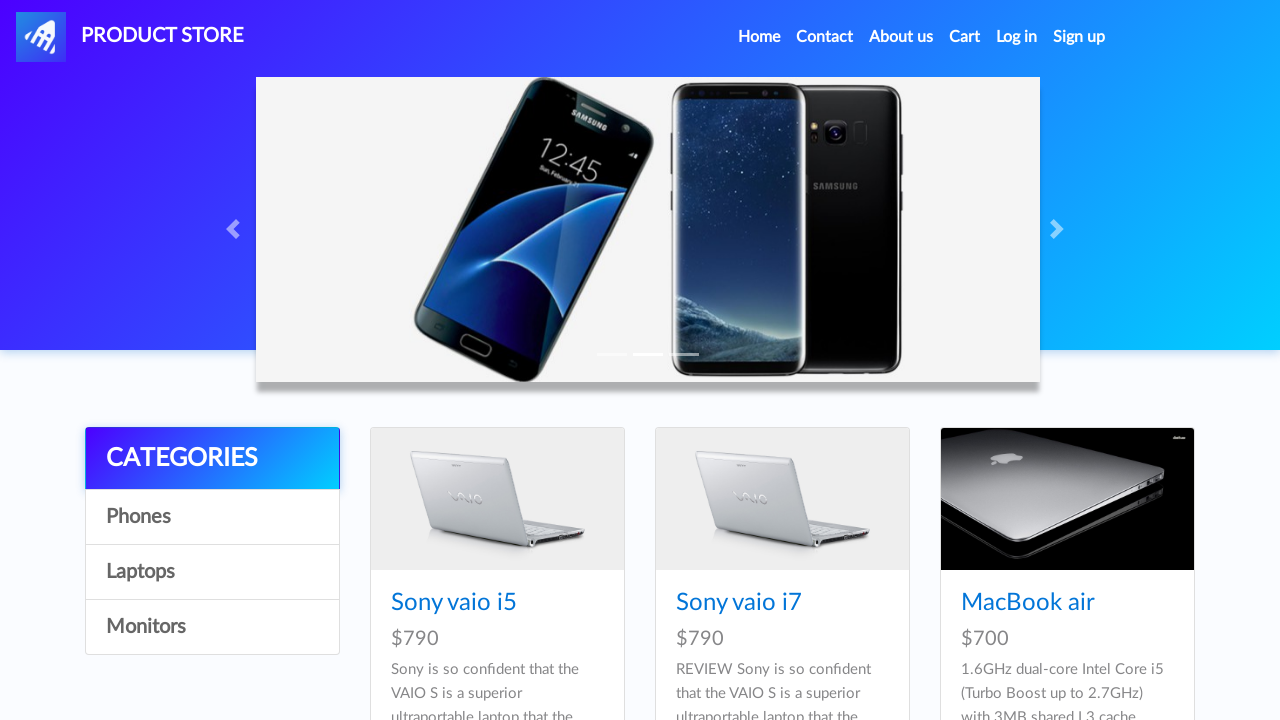

Clicked on Monitors category at (212, 627) on xpath=//a[contains(text(),'Monitors')]
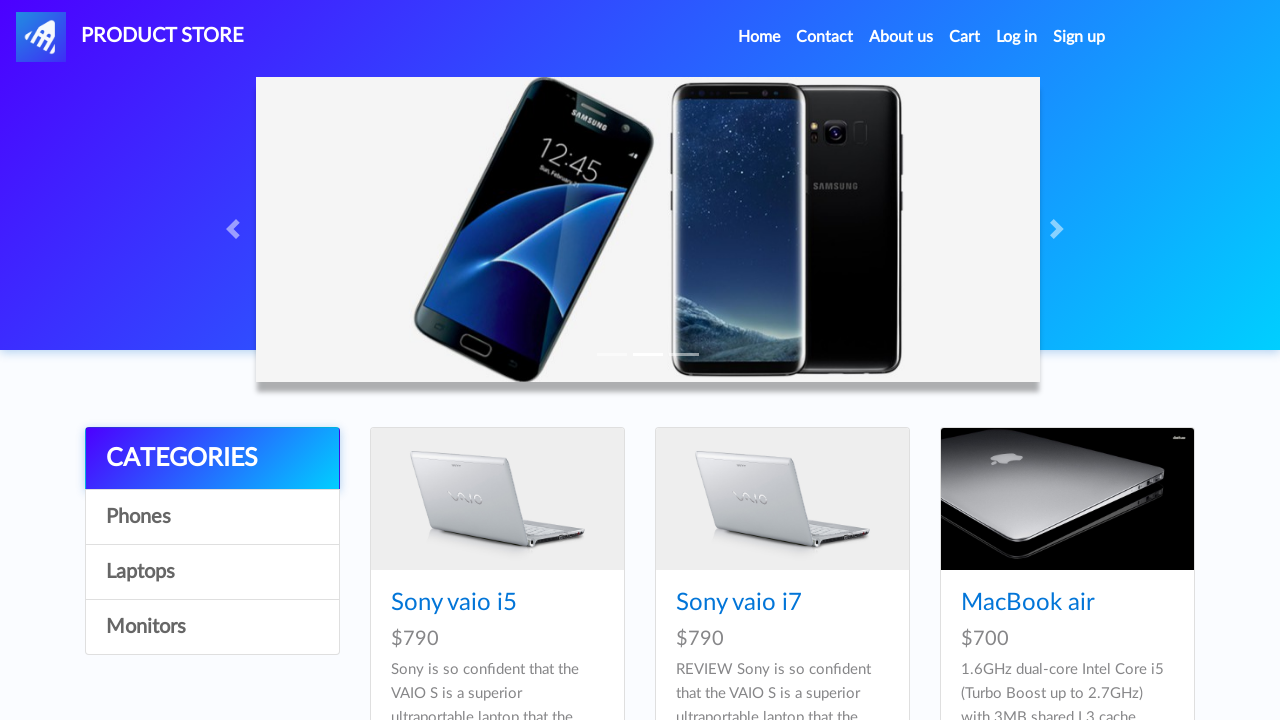

Monitor items loaded - selector .card-block appeared
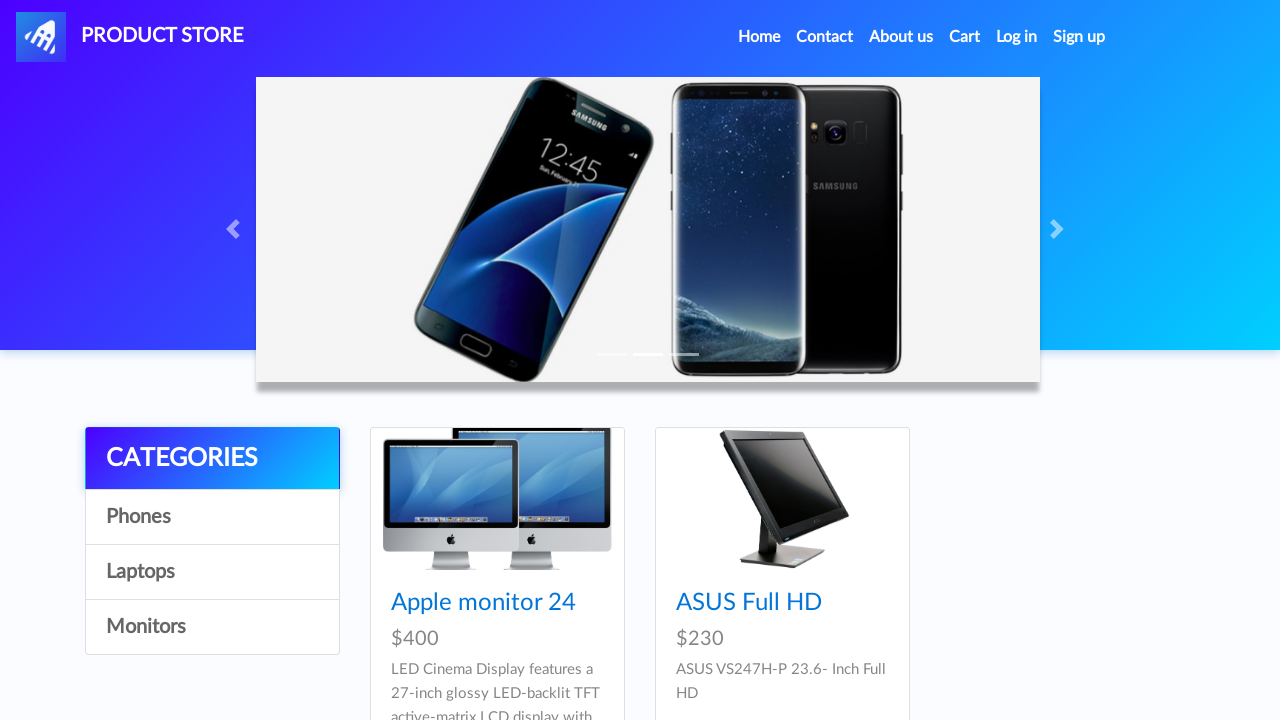

Waited 2 seconds for monitor items to fully render
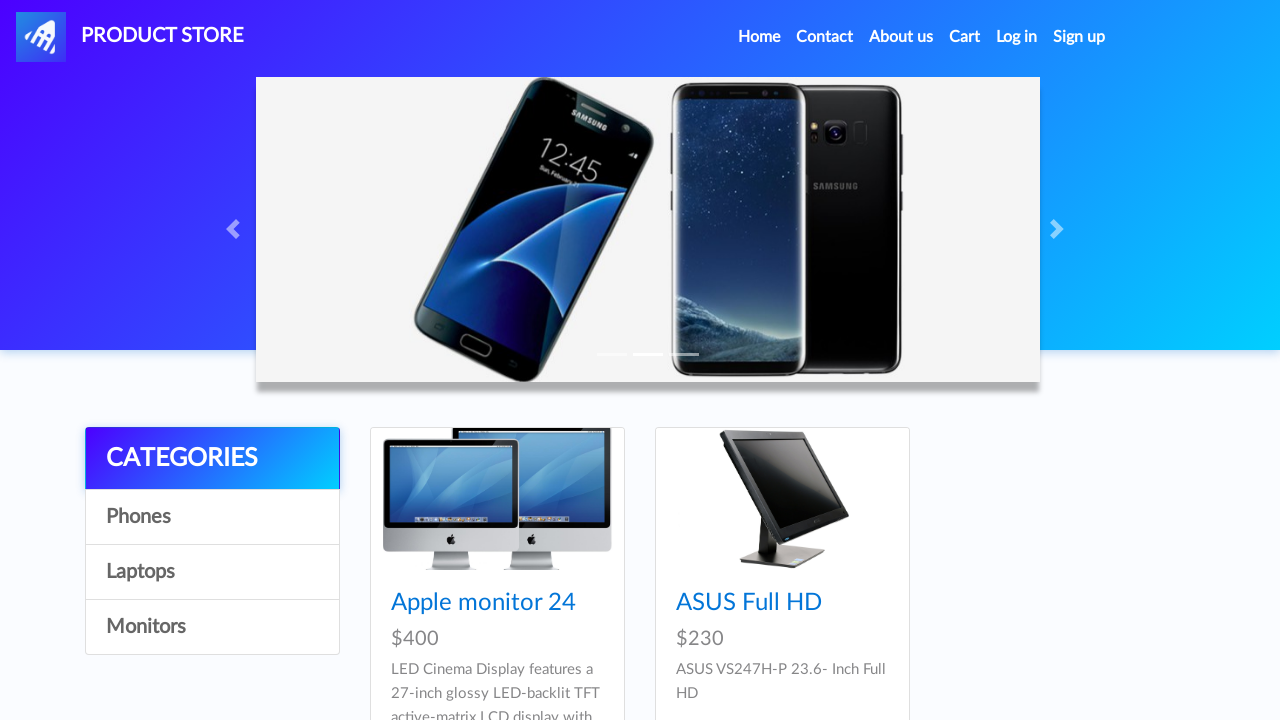

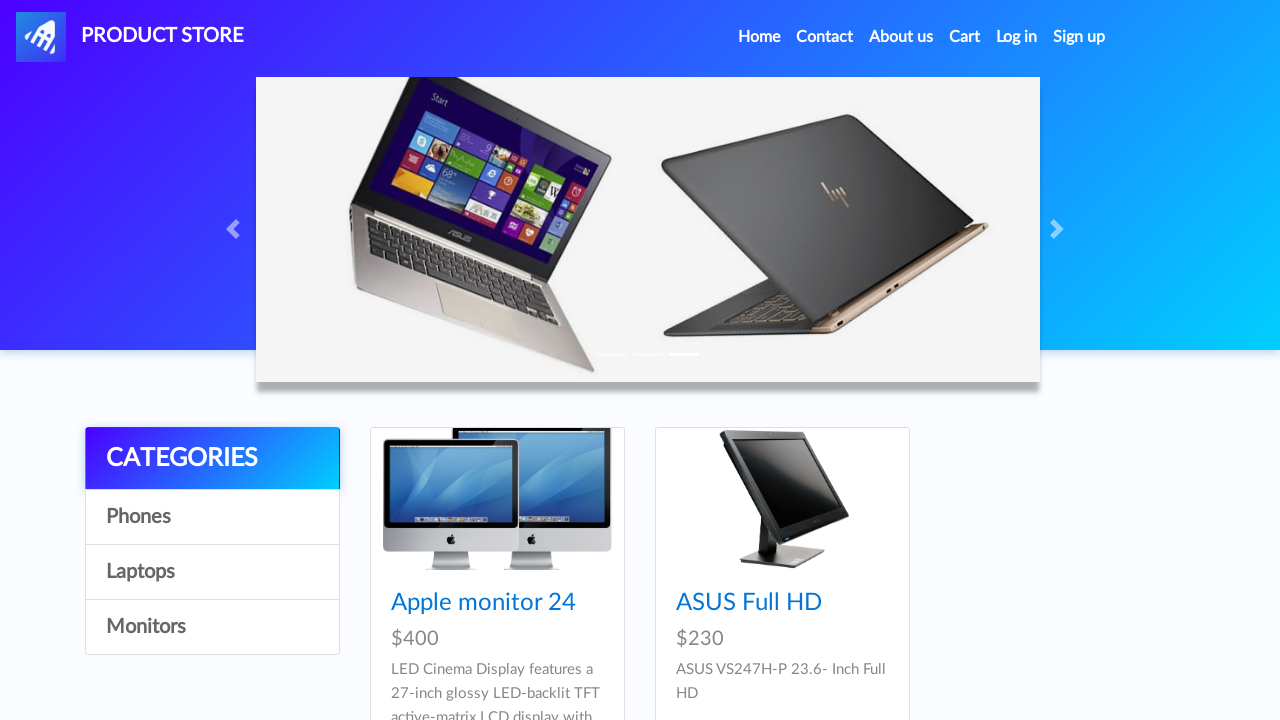